Tests todo item CRUD operations by creating a new todo item, marking it as complete, and then deleting it

Starting URL: https://todomvc.com/examples/react/dist/

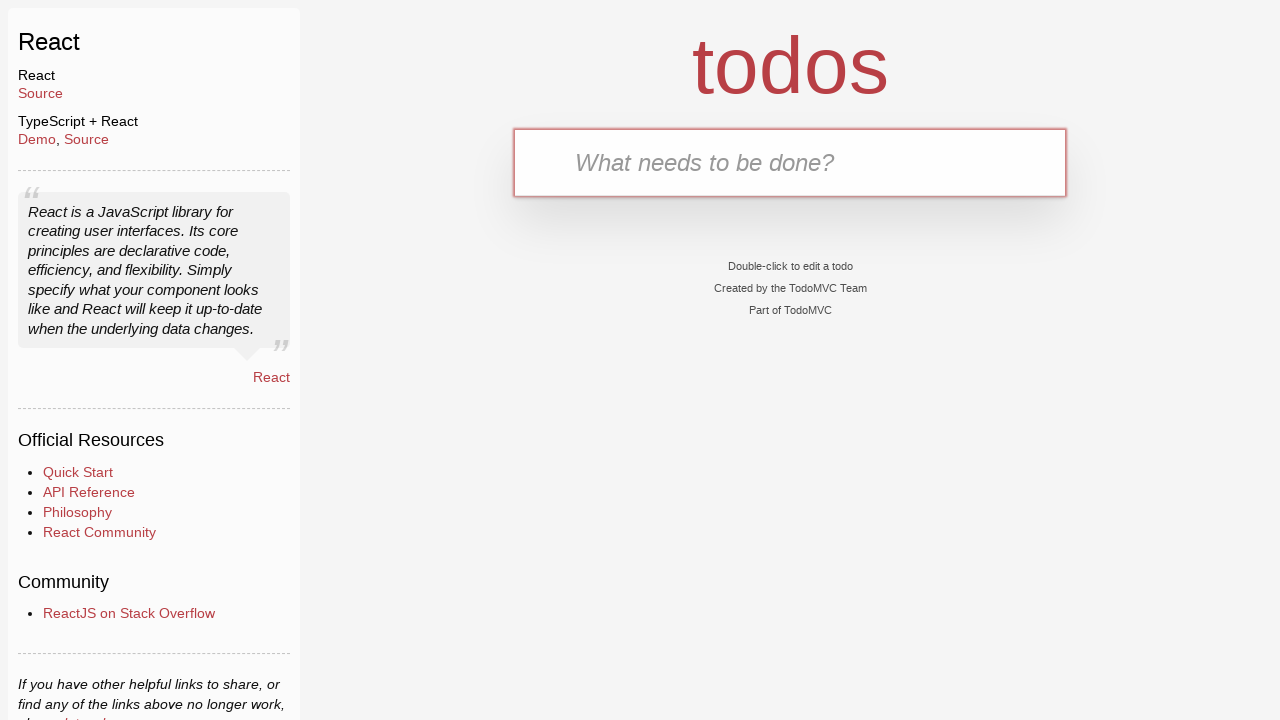

Clicked on the todo input field at (790, 162) on #todo-input
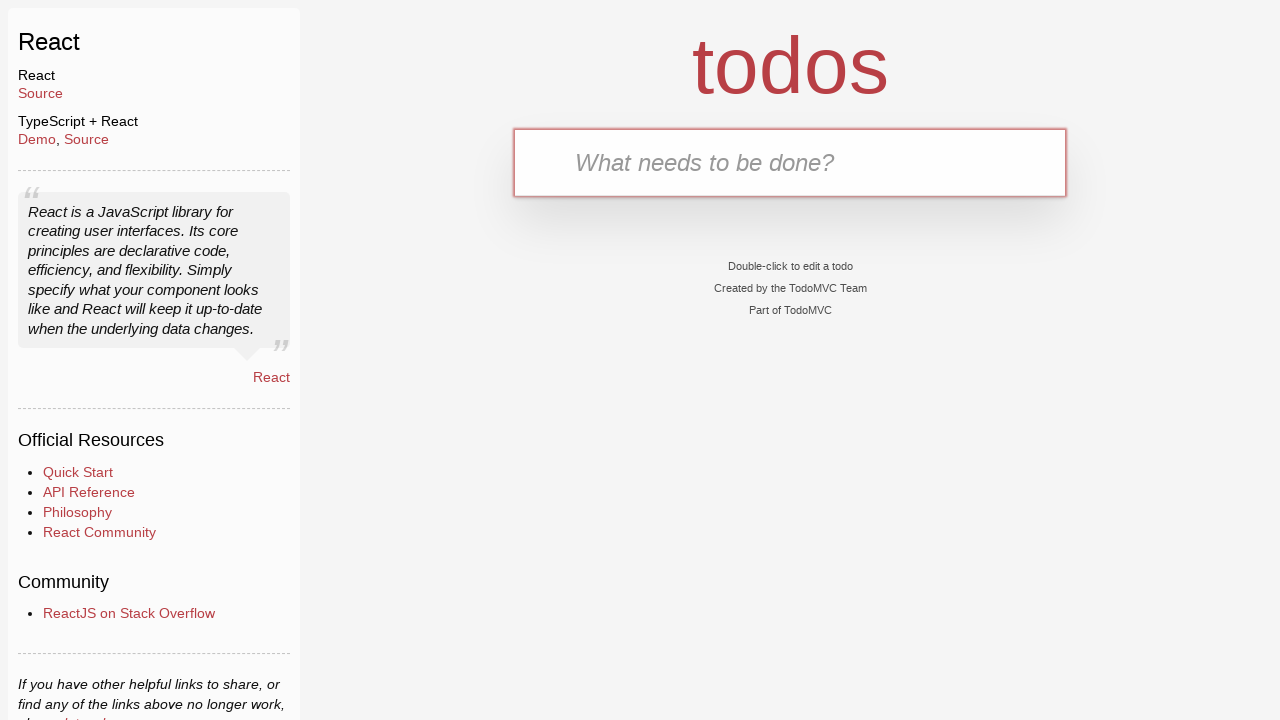

Typed 'Shopping' into the todo input field on #todo-input
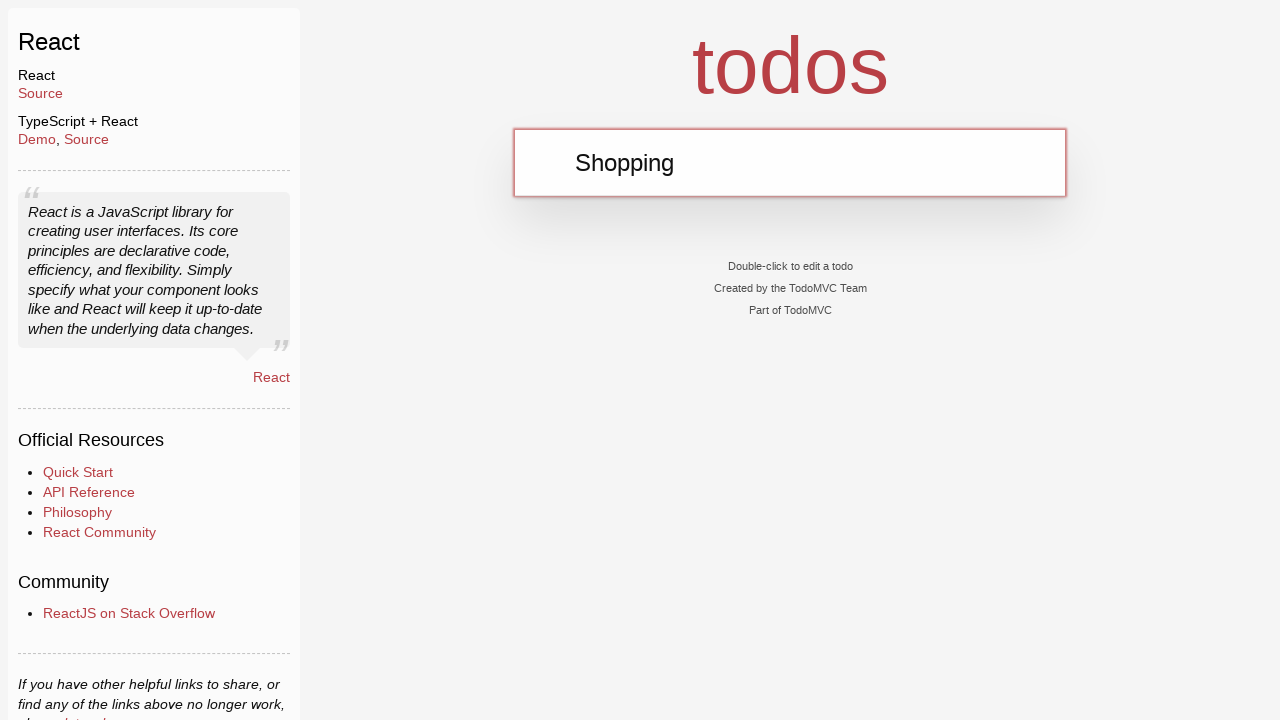

Pressed Enter to create the new todo item on #todo-input
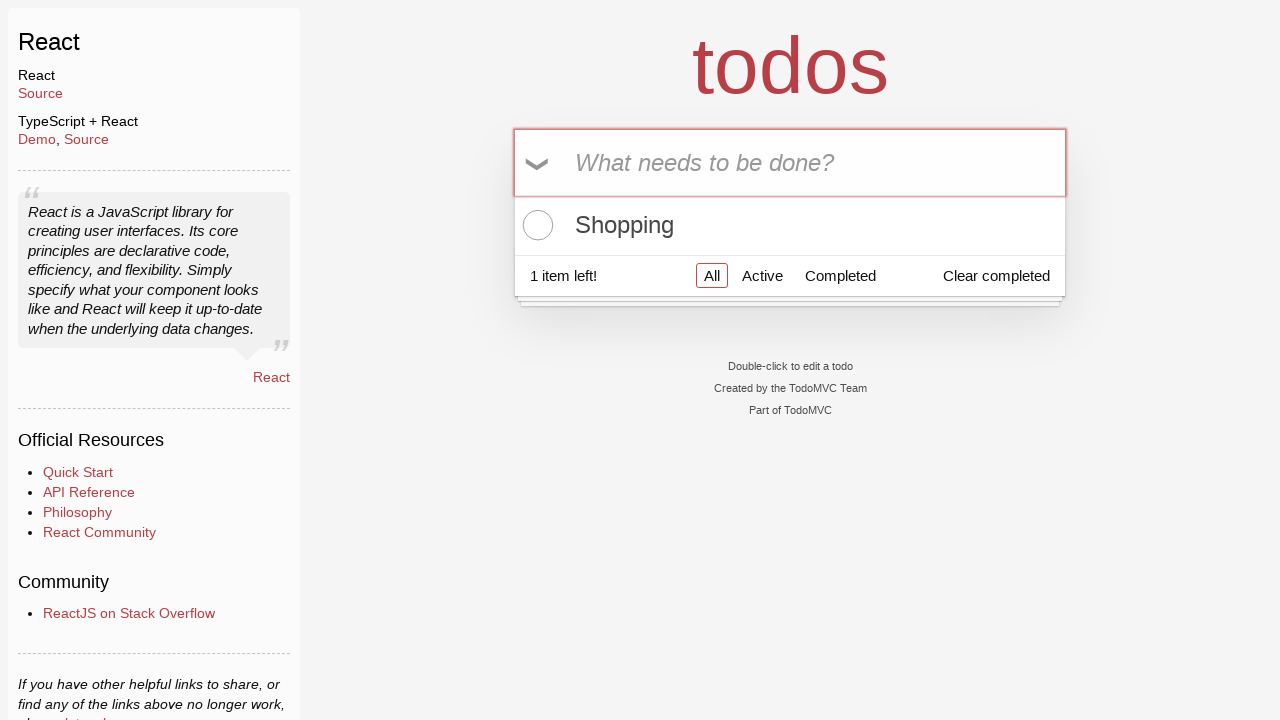

Clicked toggle checkbox to mark todo item as complete at (535, 225) on .toggle
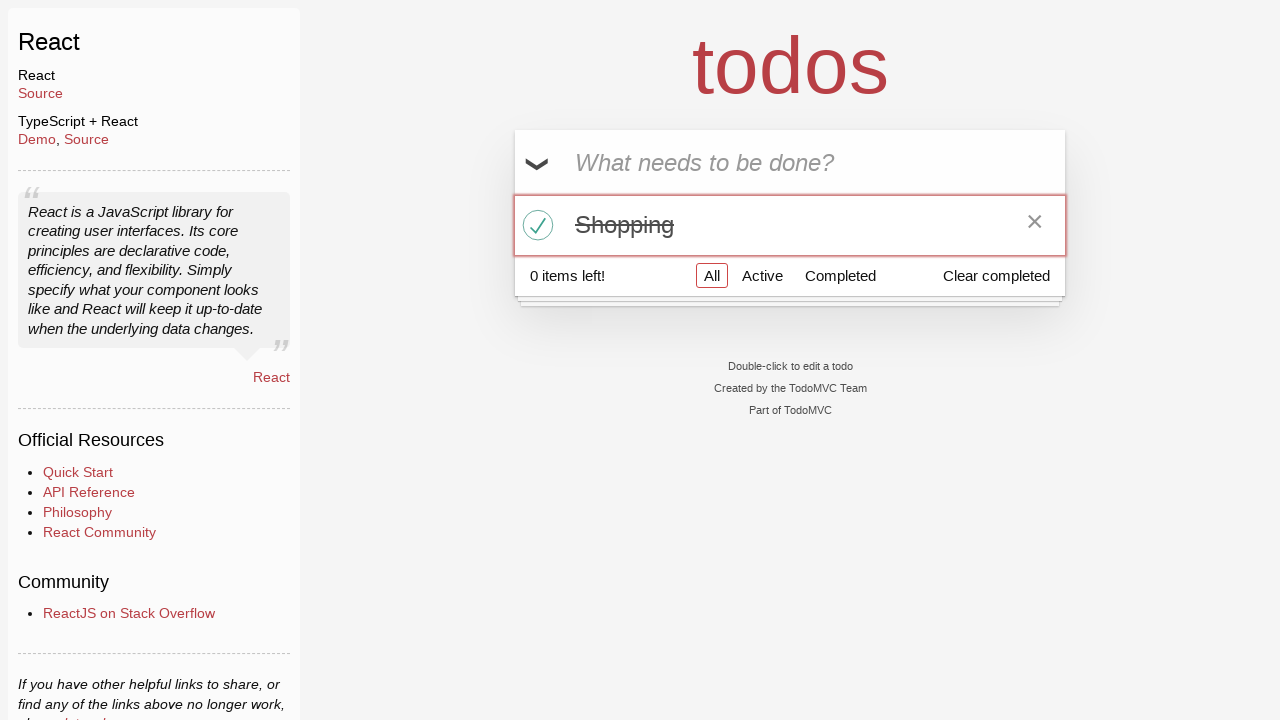

Clicked destroy button to delete the todo item at (1035, 225) on .destroy
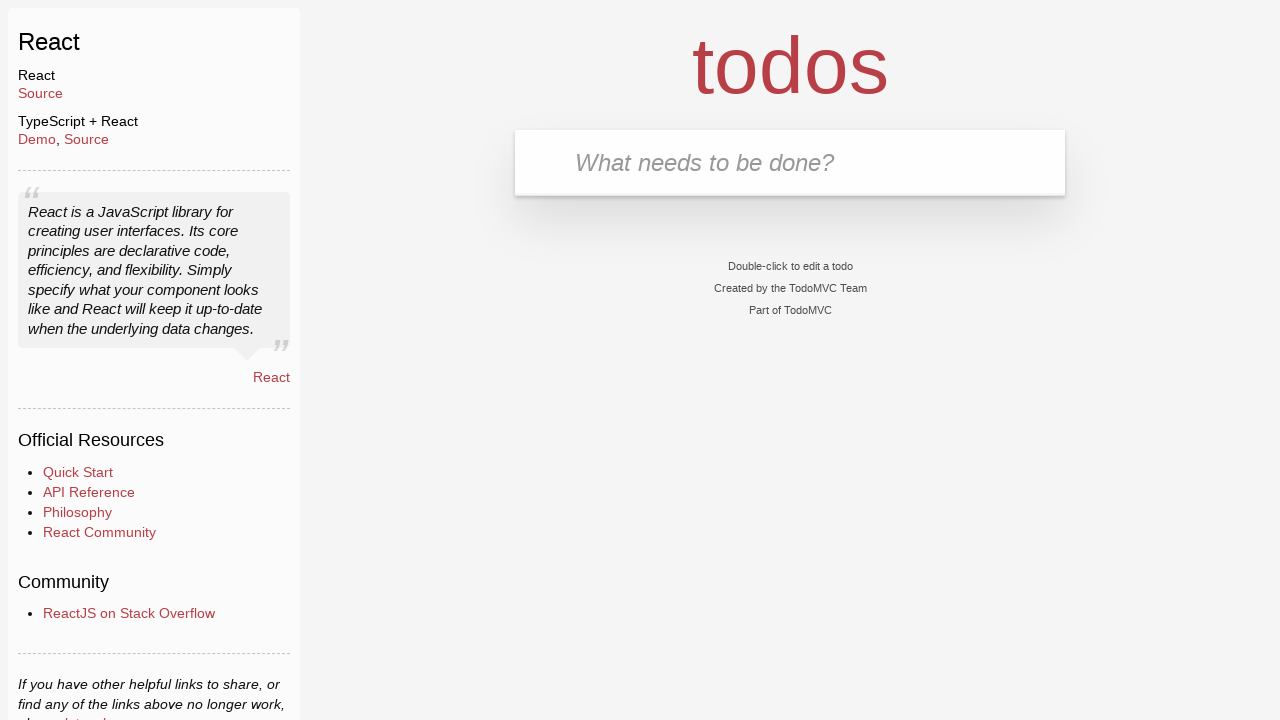

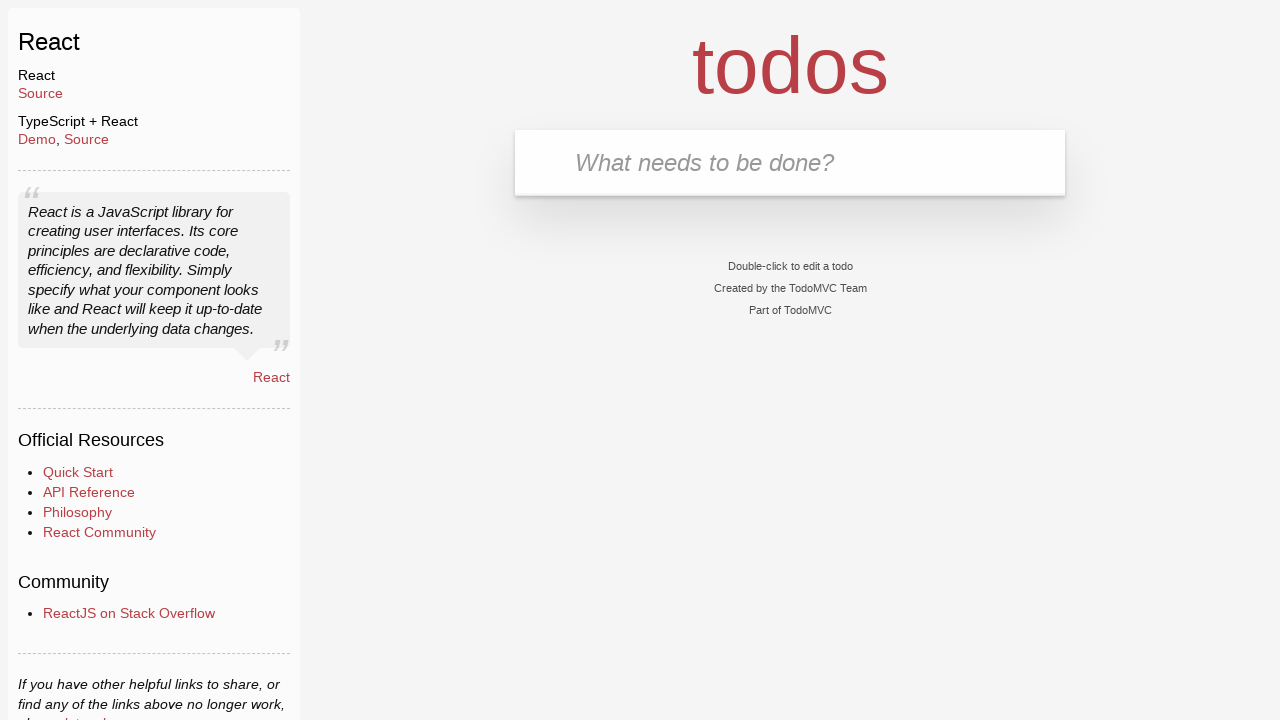